Tests JavaScript confirm dialog interaction by clicking a button inside an iframe, accepting the alert, and verifying the result text

Starting URL: https://www.w3schools.com/js/tryit.asp?filename=tryjs_confirm

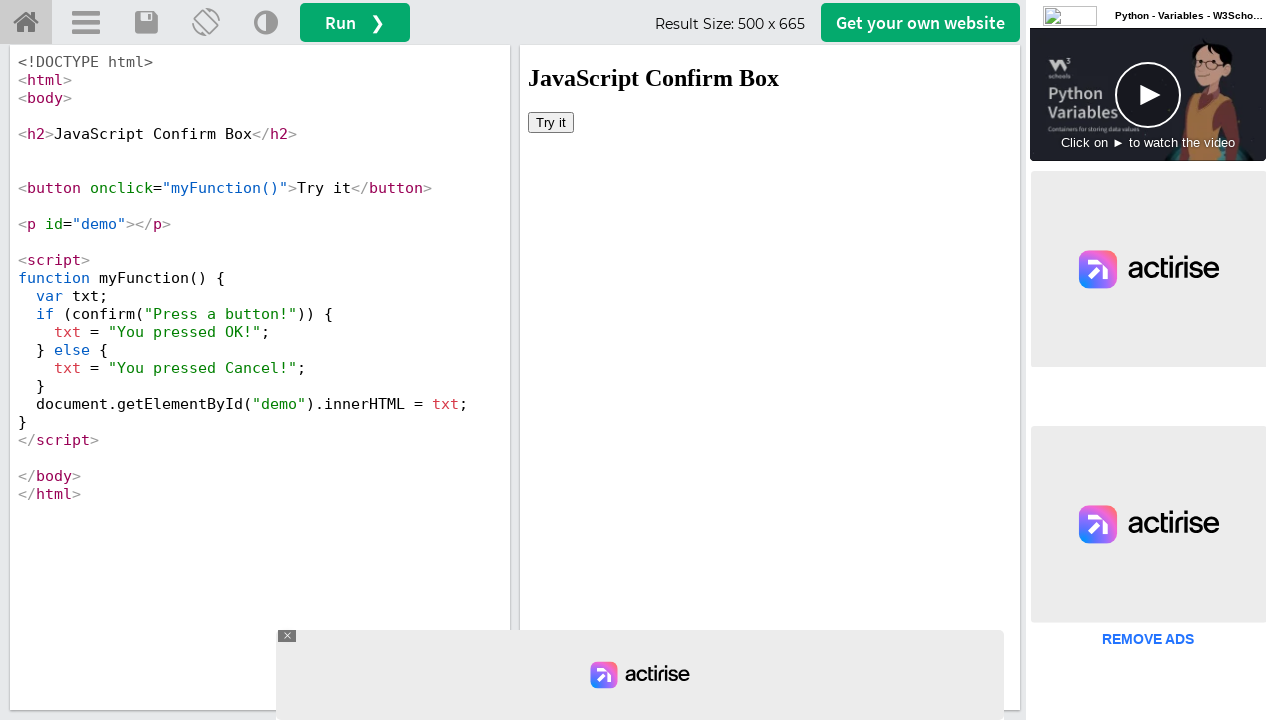

Located iframe element with id 'iframeResult'
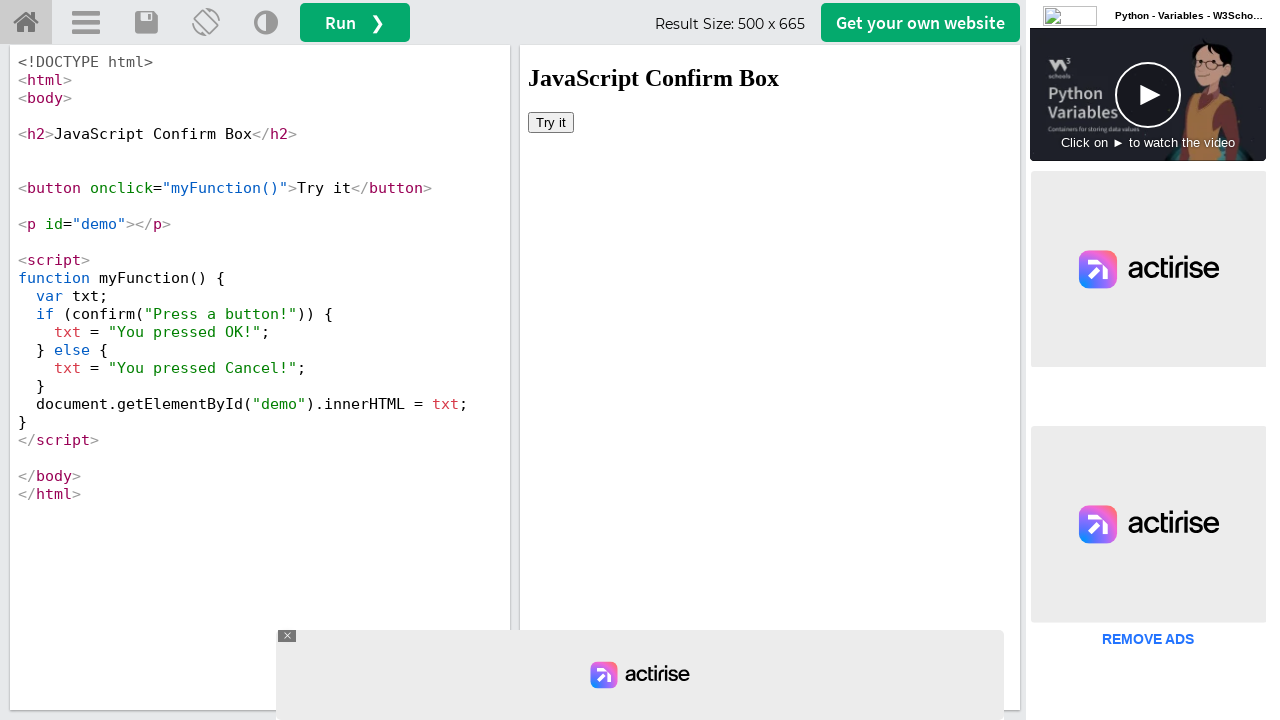

Clicked 'Try it' button inside iframe to trigger confirm dialog at (551, 122) on iframe[id='iframeResult'] >> internal:control=enter-frame >> button:has-text('Tr
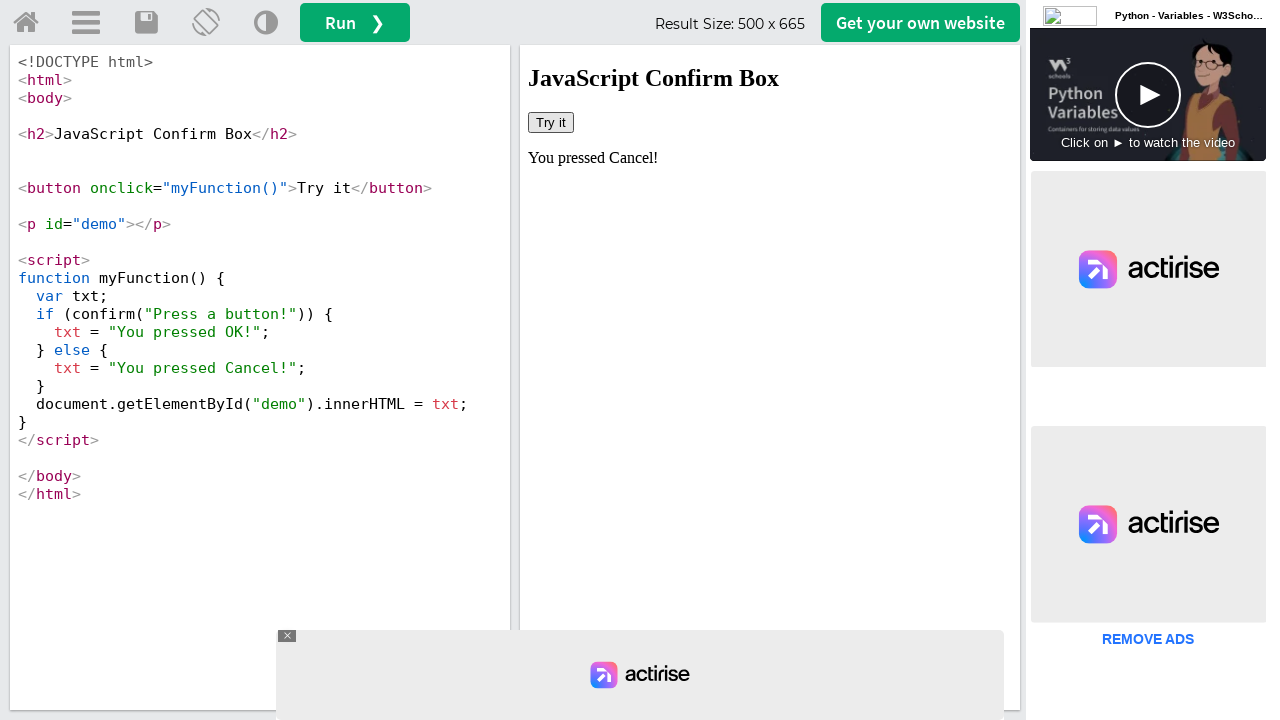

Set up dialog handler to accept confirm dialogs
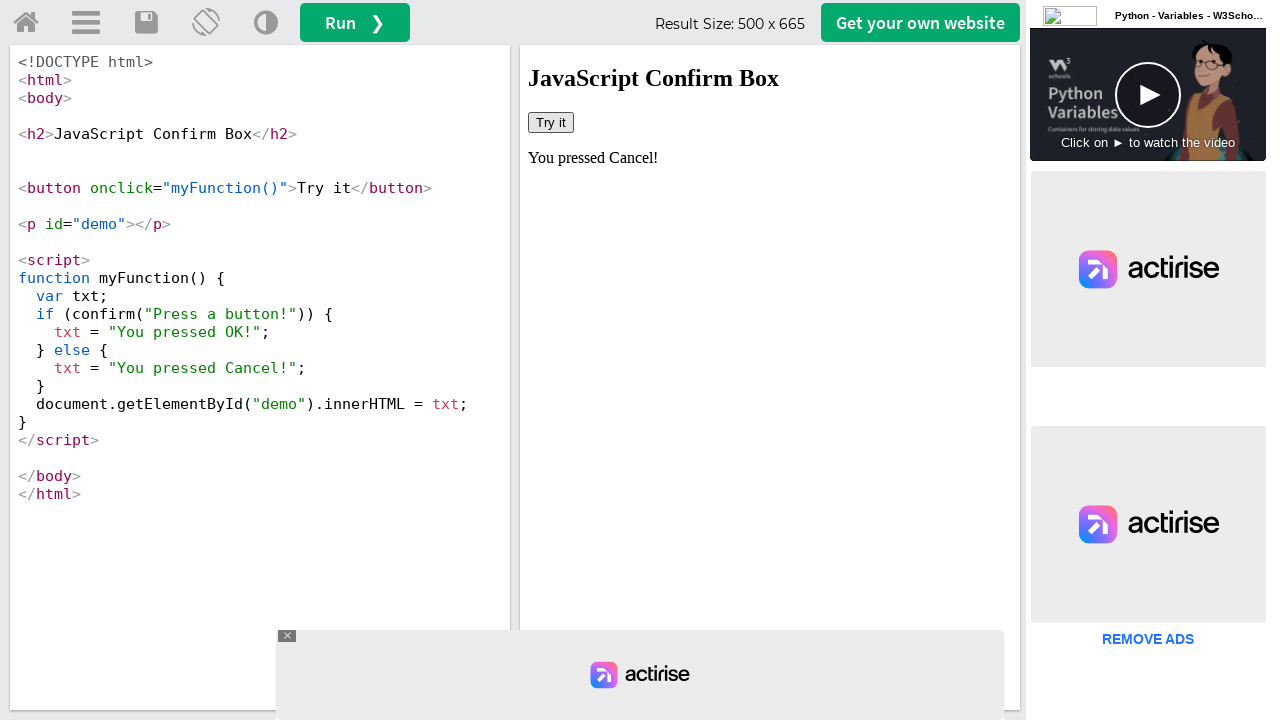

Result text element with id 'demo' appeared in iframe
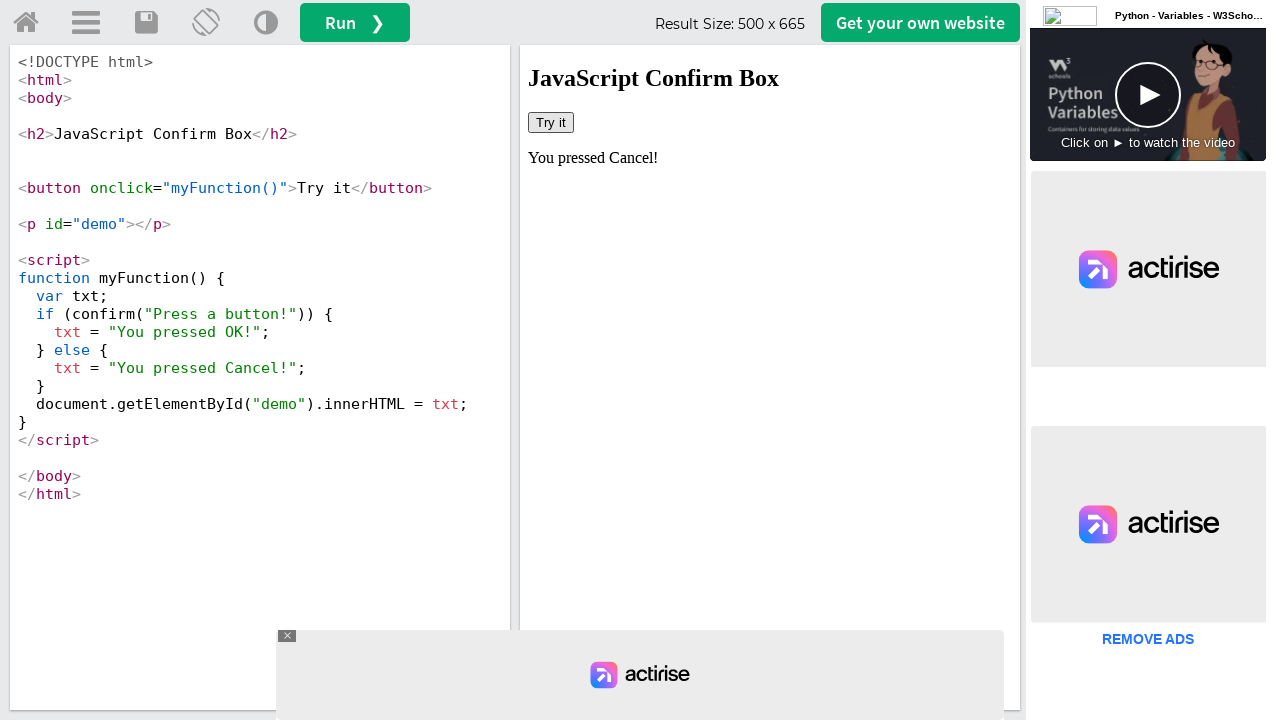

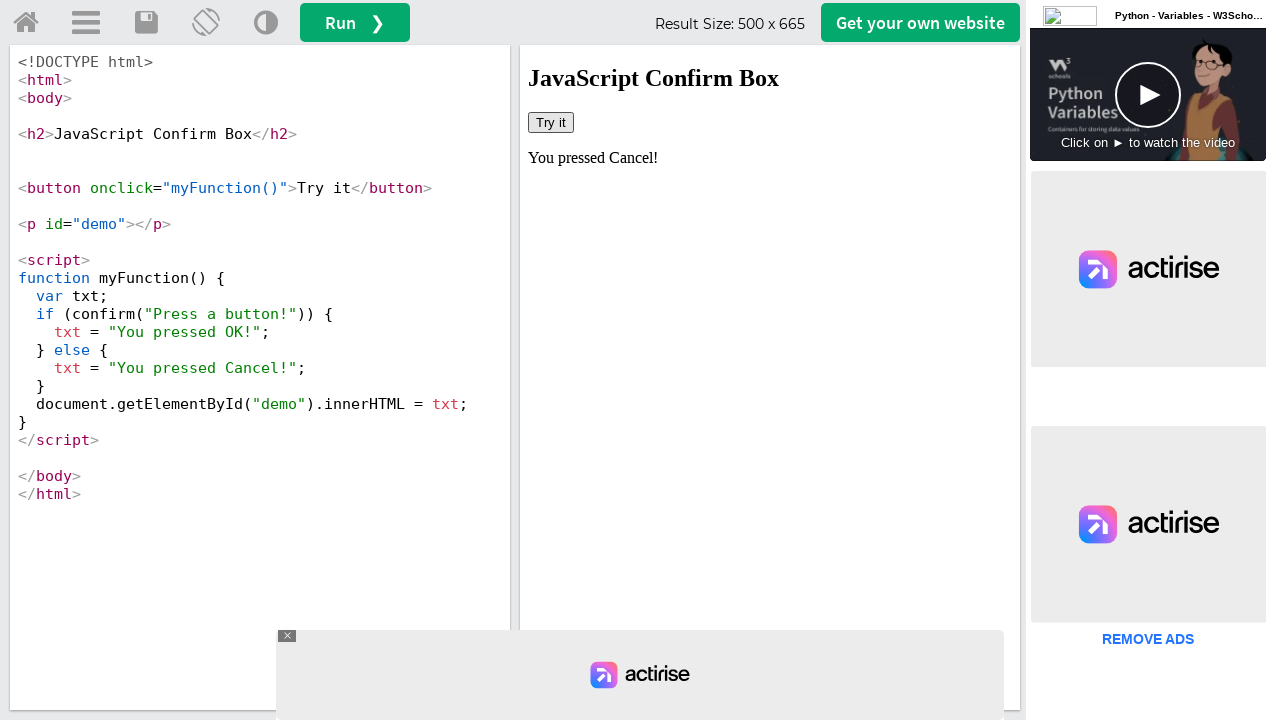